Tests drag and drop functionality on the jQuery UI droppable demo page by dragging an element and dropping it onto a target element within an iframe.

Starting URL: https://jqueryui.com/droppable/

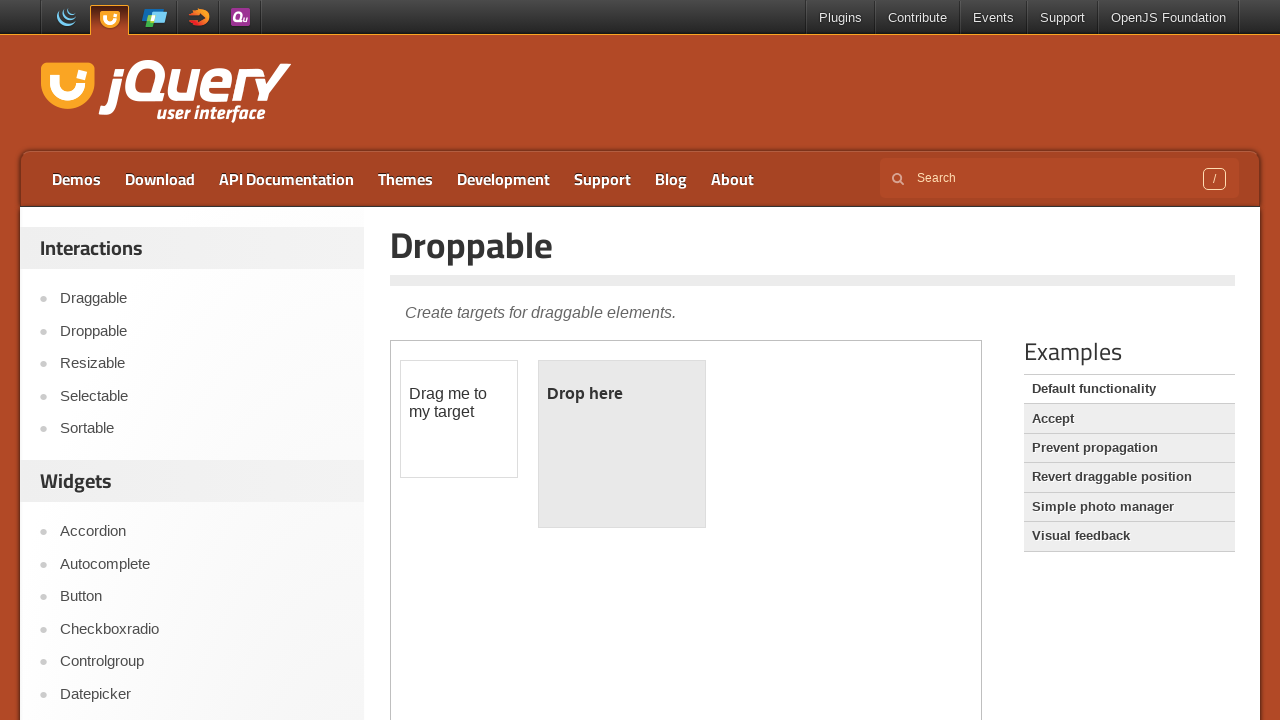

Located the first iframe on the page
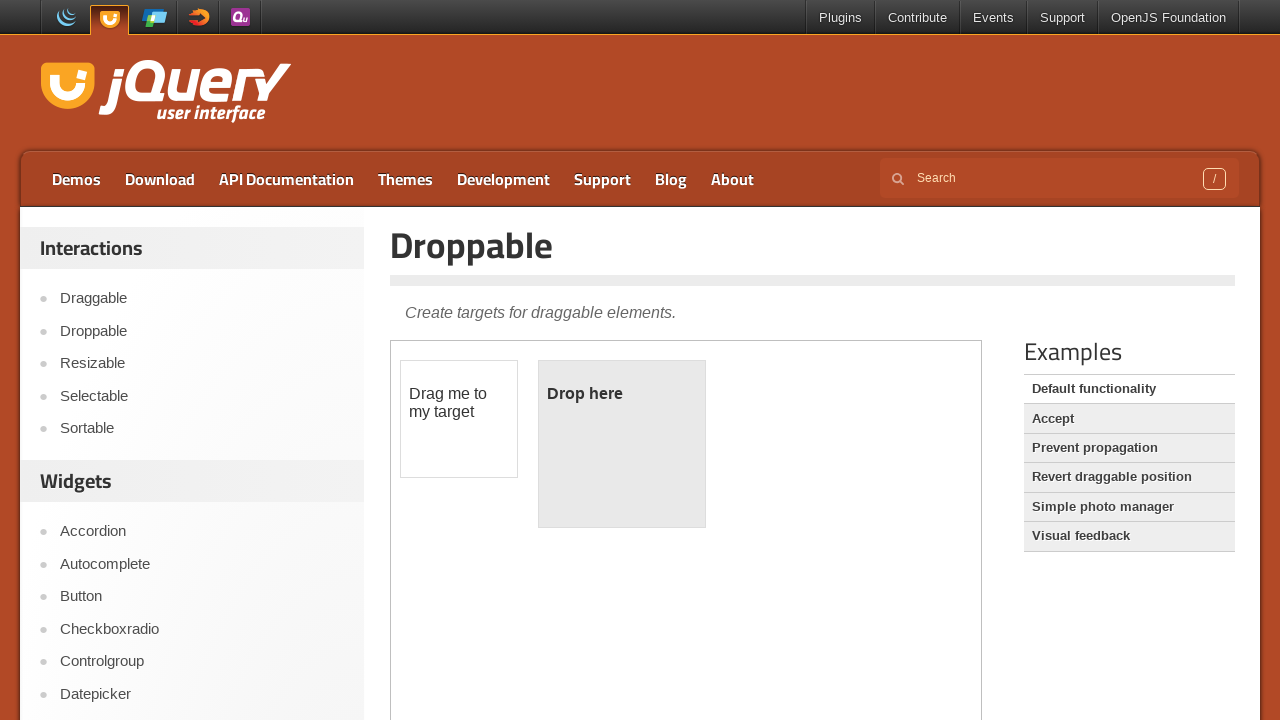

Draggable element is visible
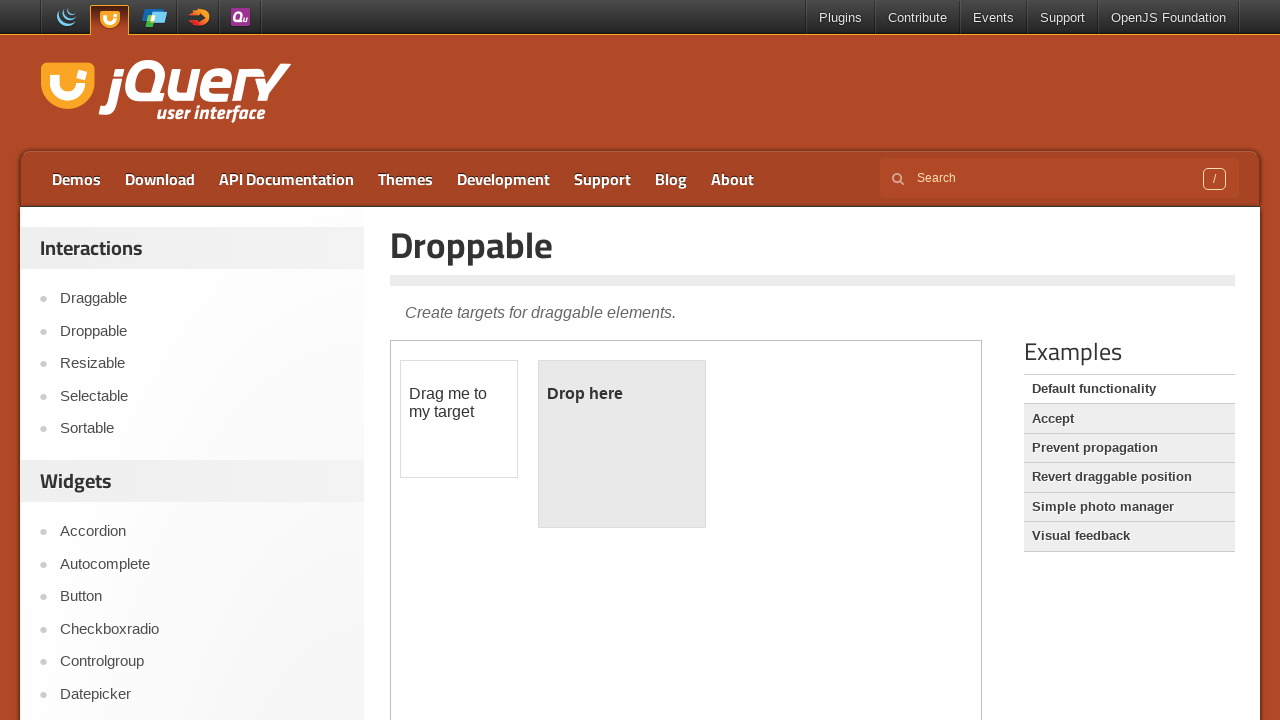

Droppable element is visible
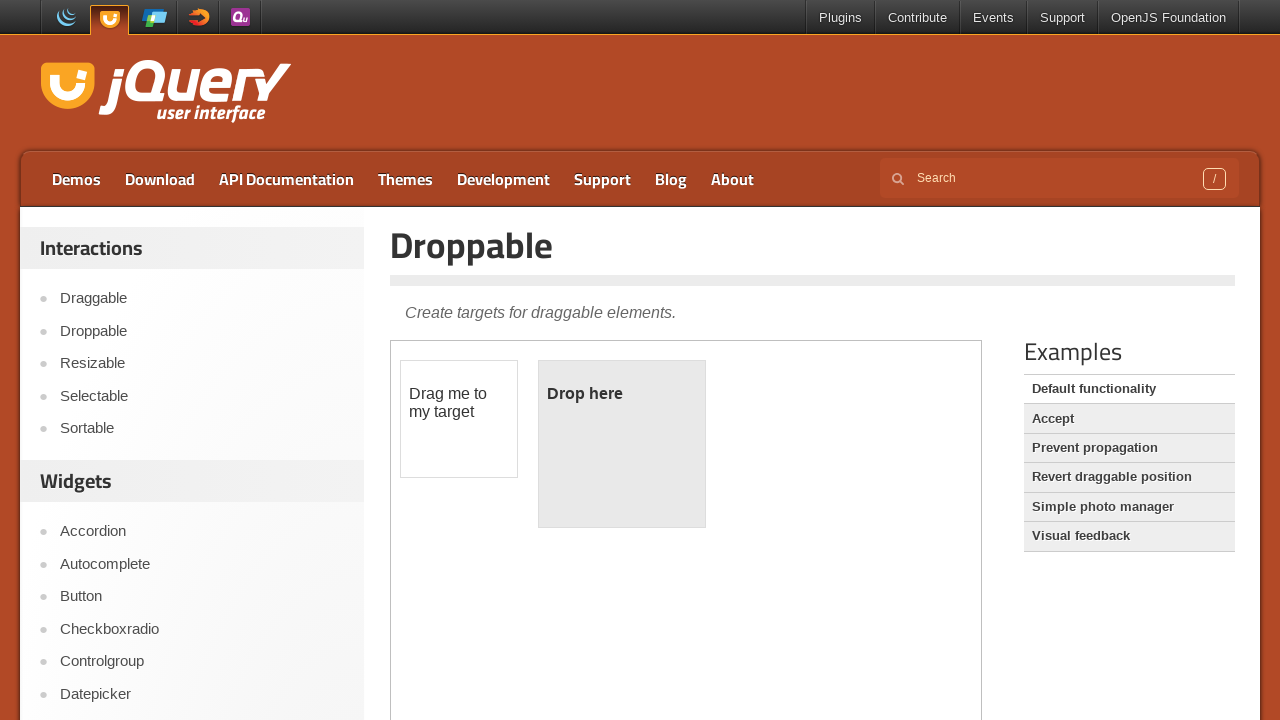

Located the draggable source element
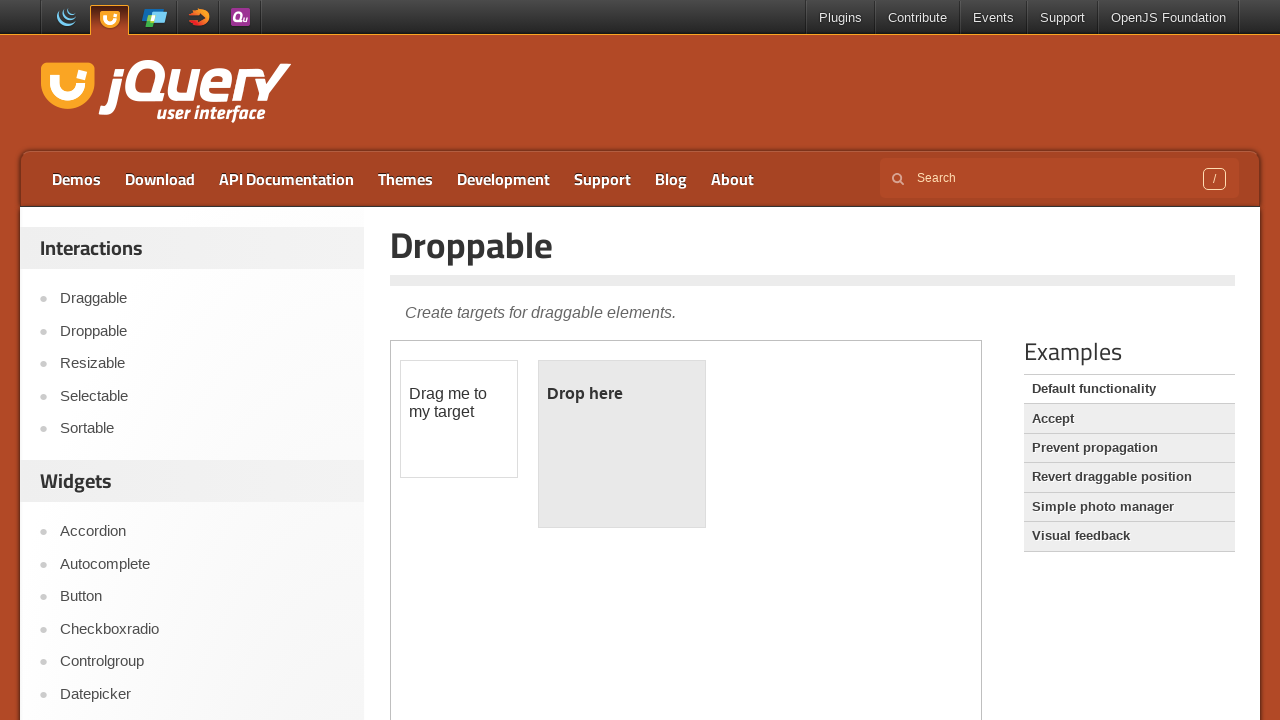

Located the droppable target element
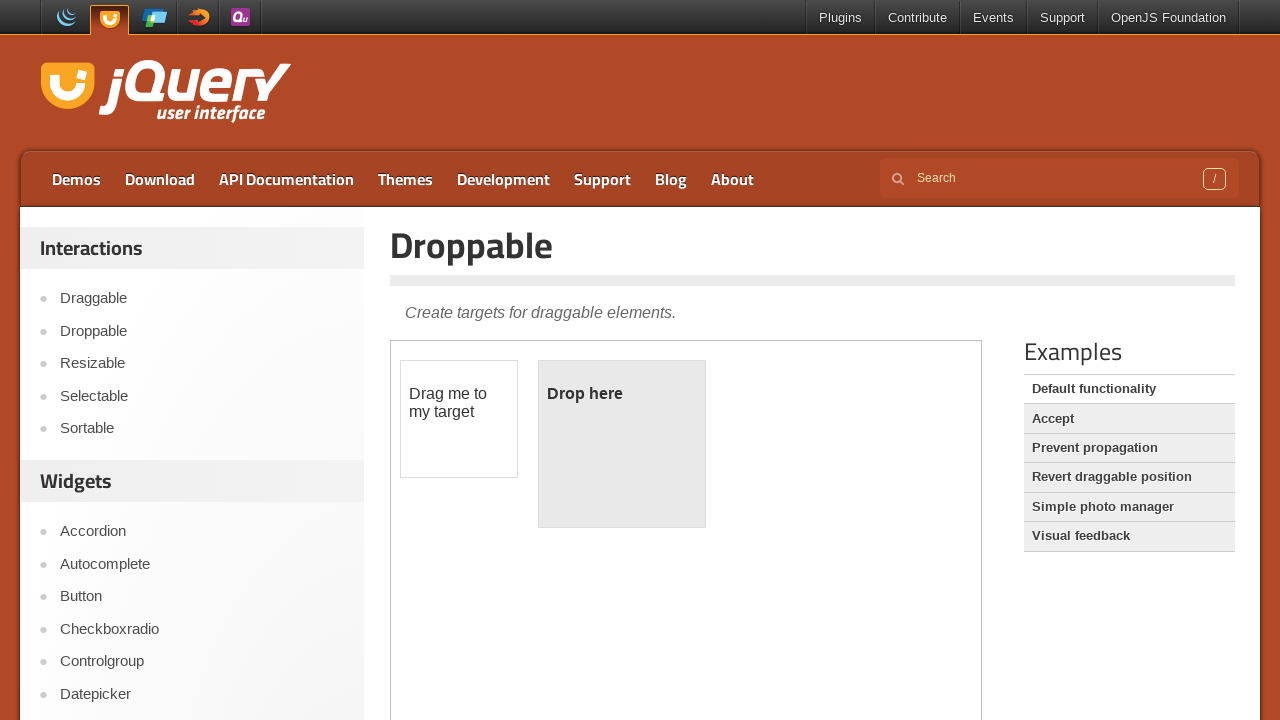

Dragged the draggable element and dropped it onto the droppable target at (622, 444)
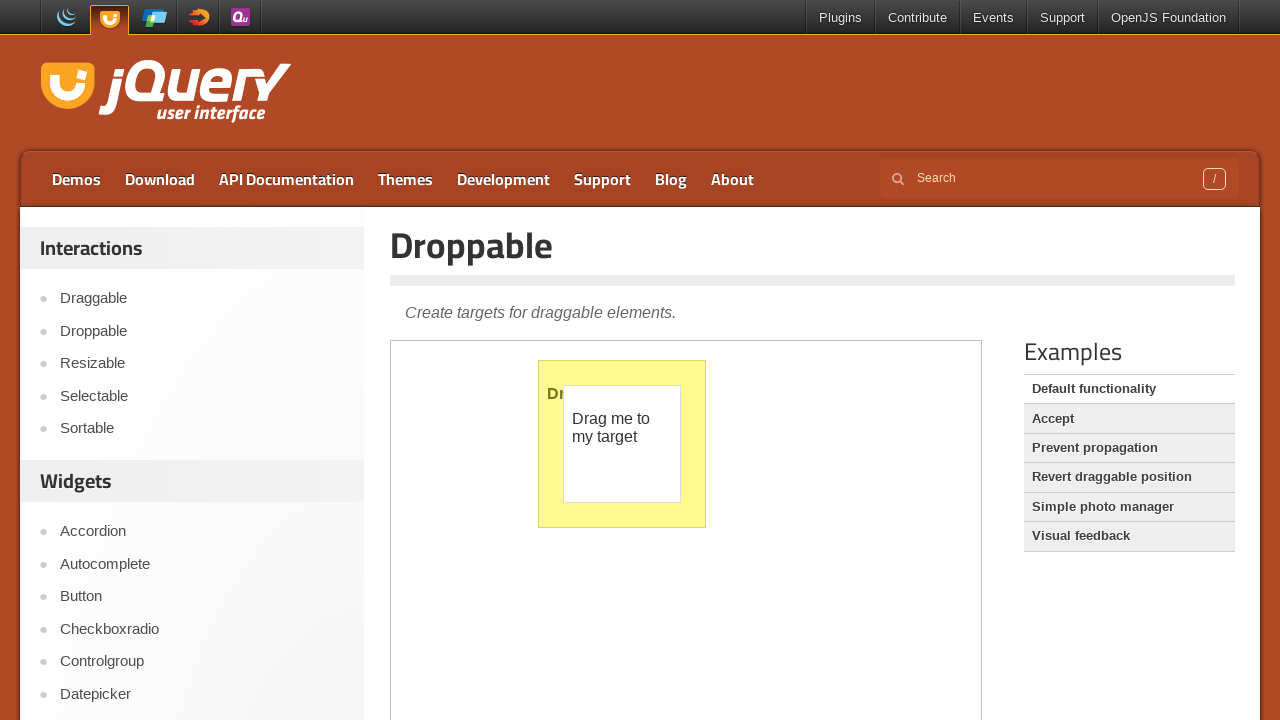

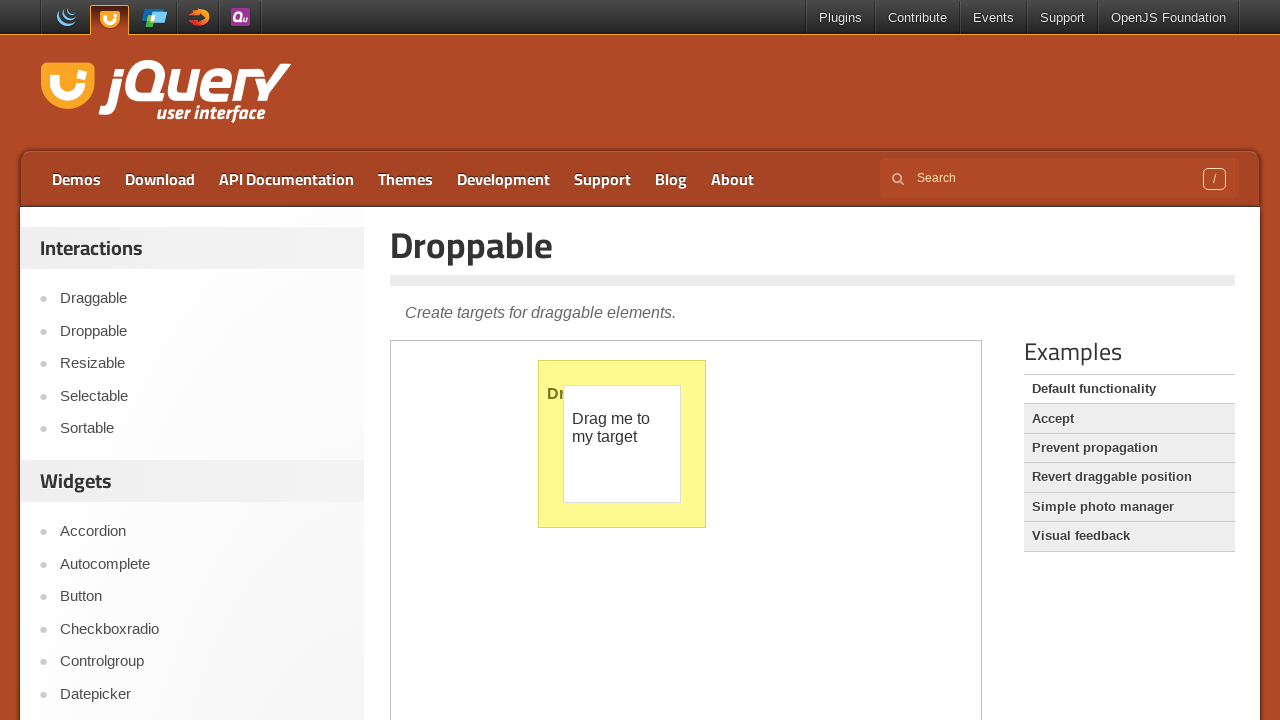